Tests various input field interactions including typing text, appending text with keyboard tab, reading input values, clearing fields, and checking disabled/readonly states of input elements.

Starting URL: https://letcode.in/edit

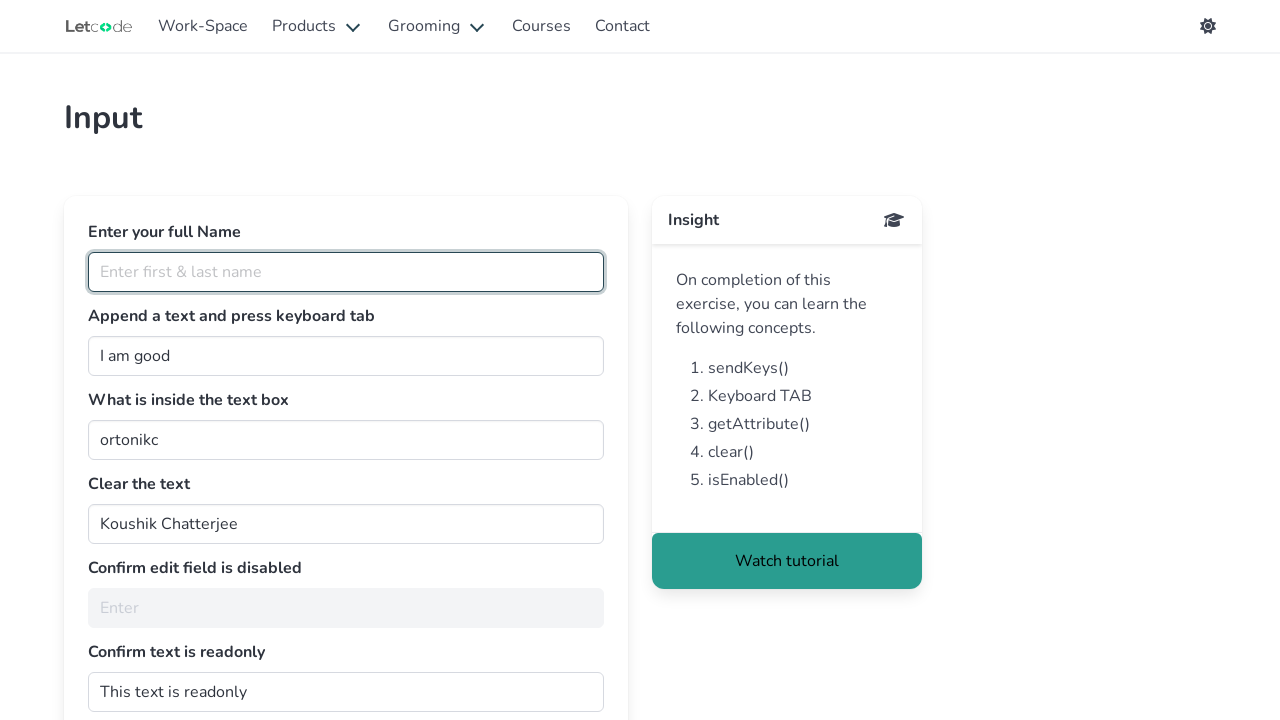

Filled full name field with 'Koushik Chatterjee' on #fullName
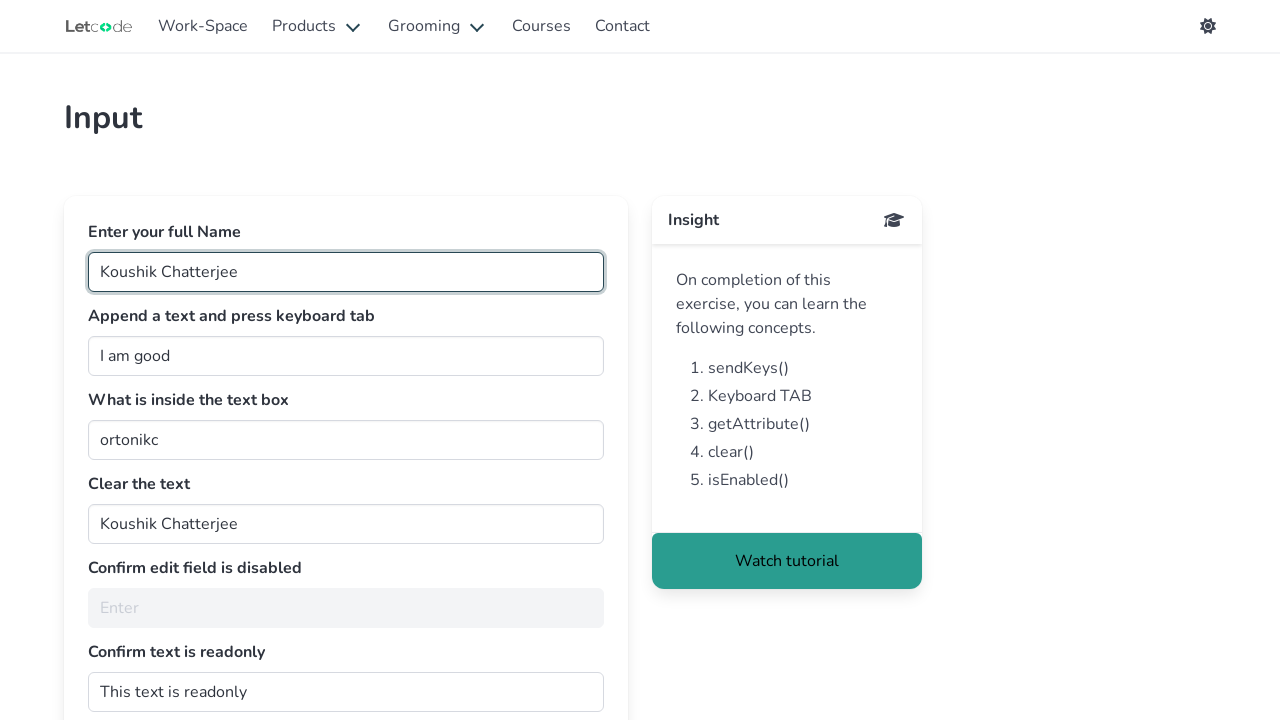

Appended ' person' to join field on #join
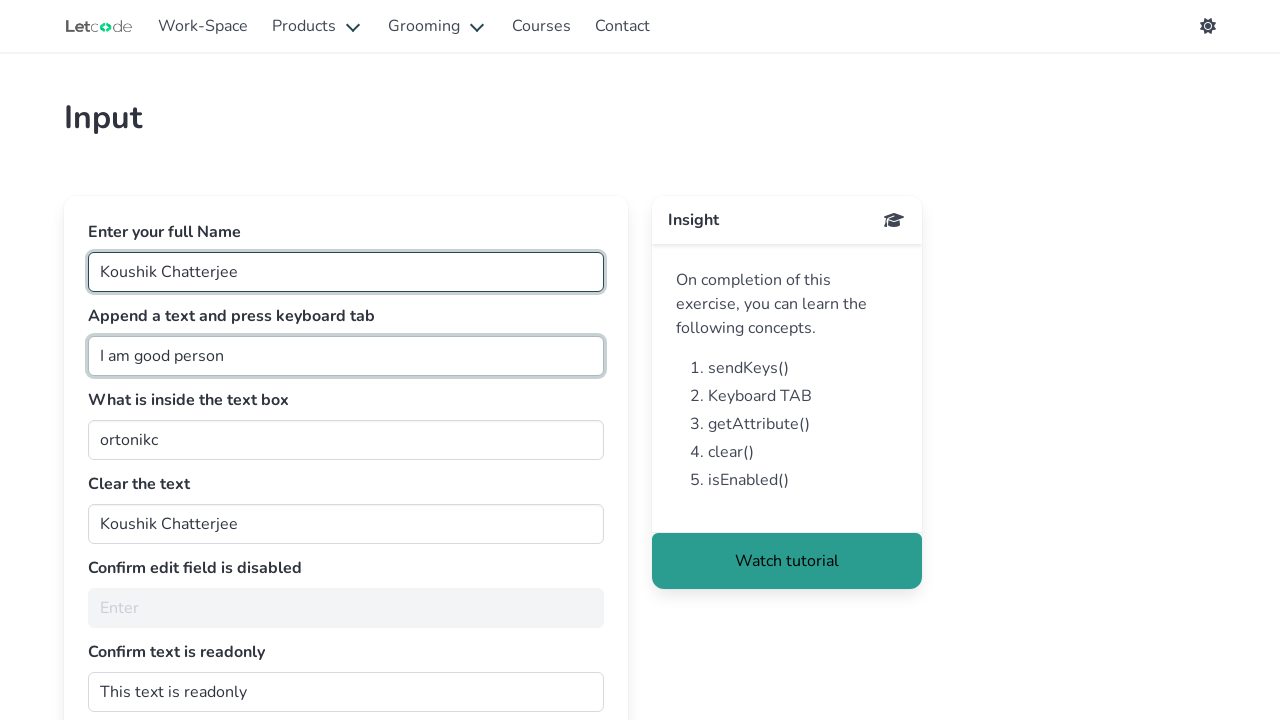

Pressed Tab key on join field on #join
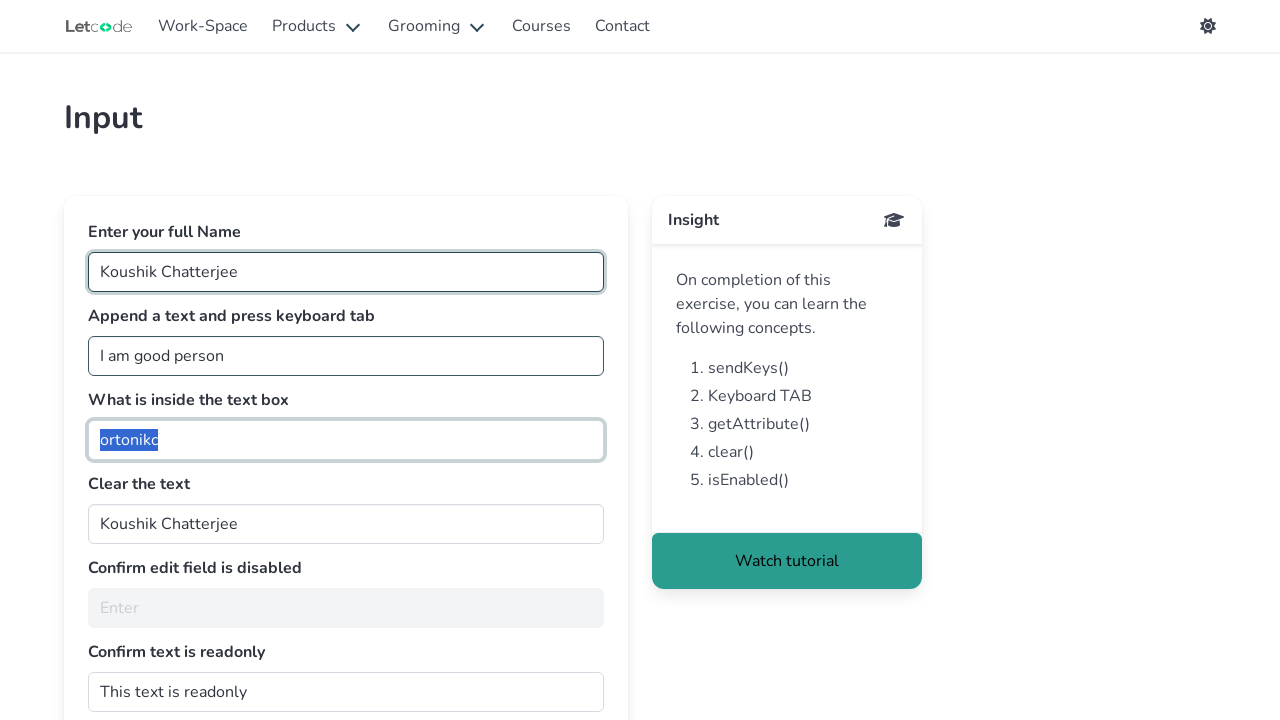

Read value from getMe input field
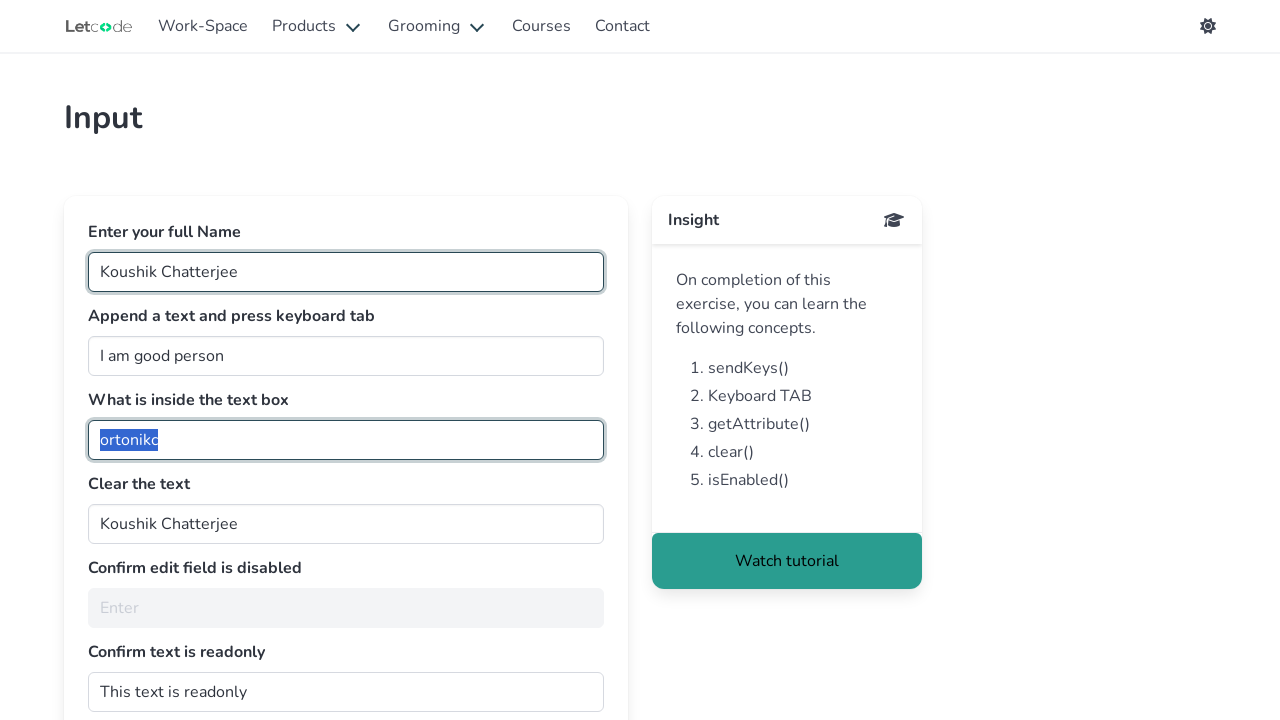

Cleared clearMe input field on #clearMe
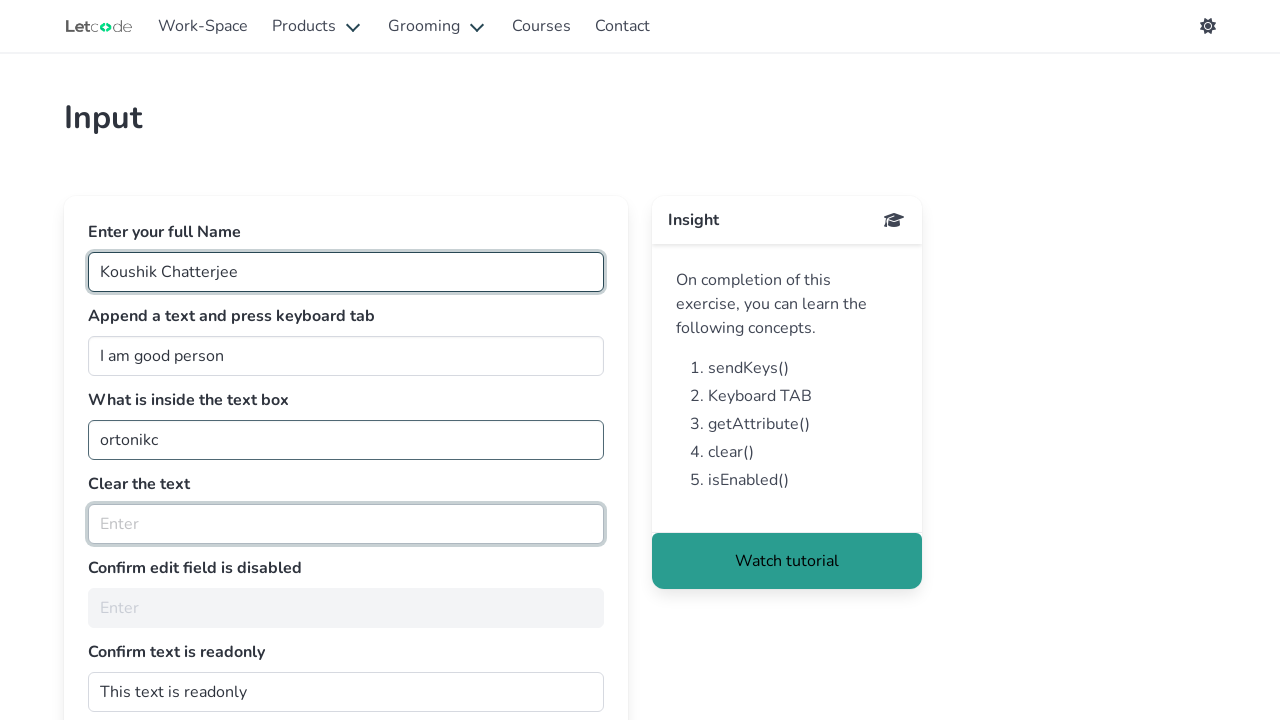

Checked if noEdit field is enabled
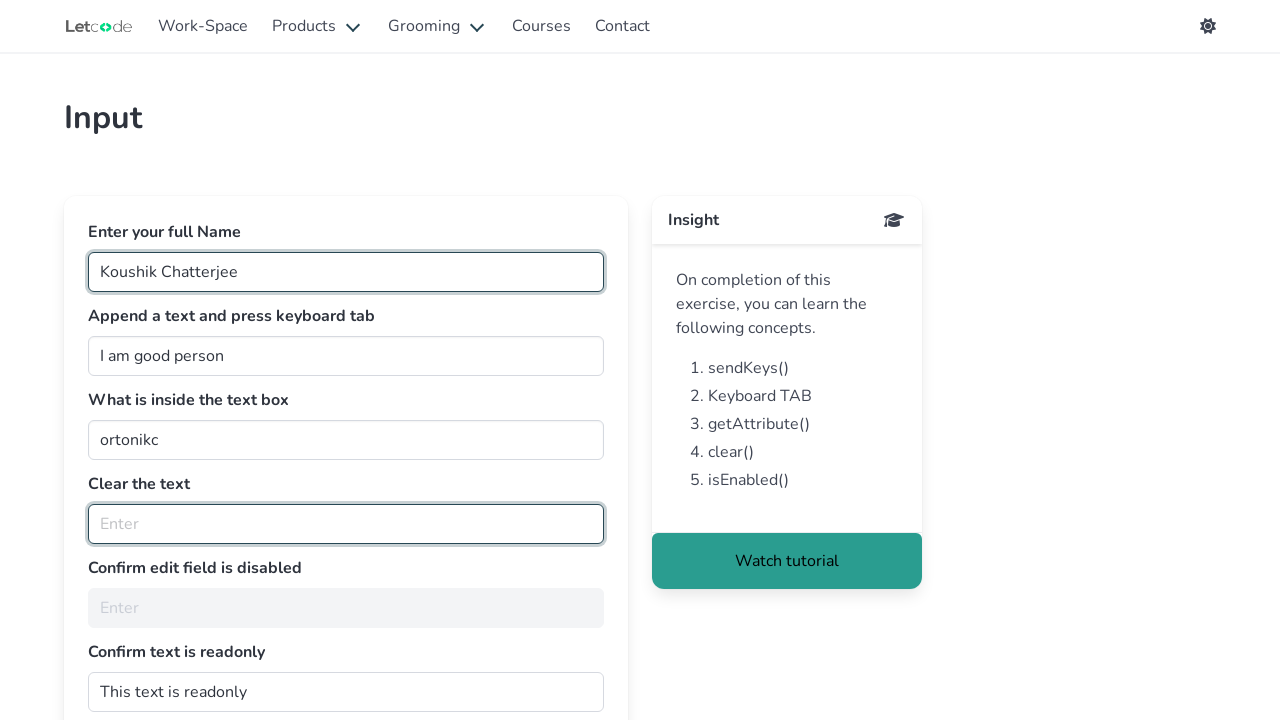

Checked readonly attribute of dontwrite field
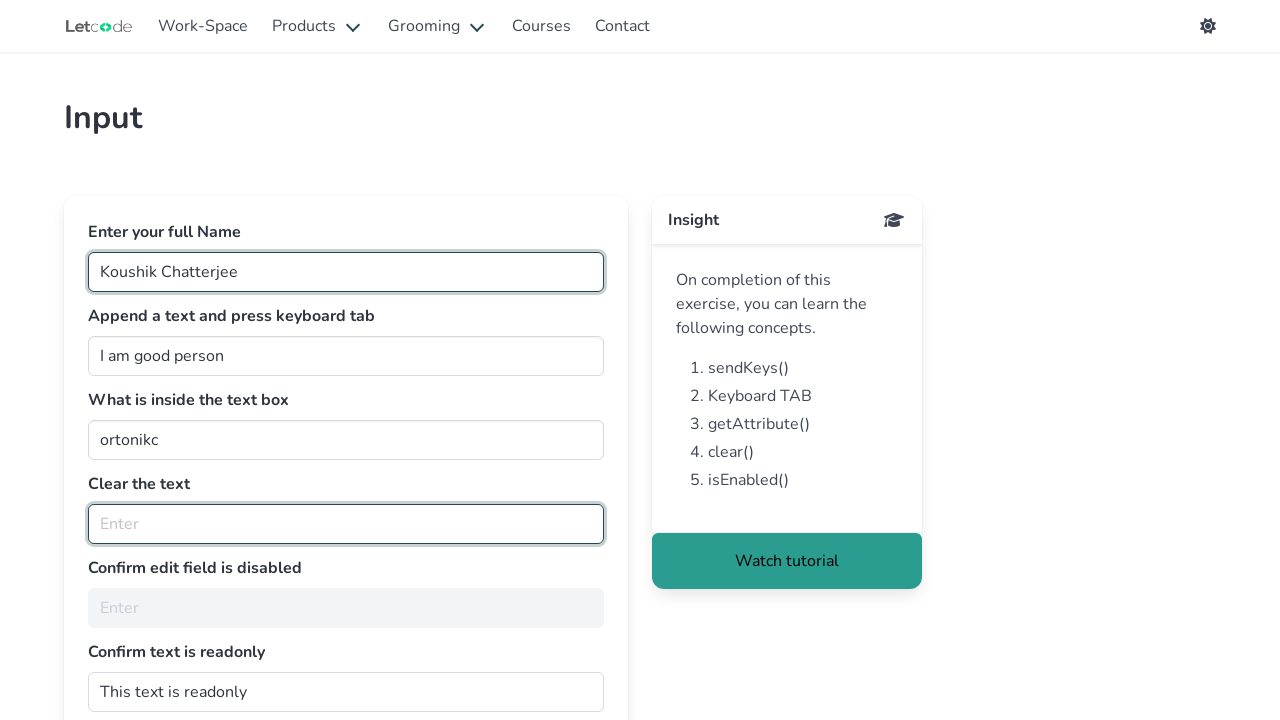

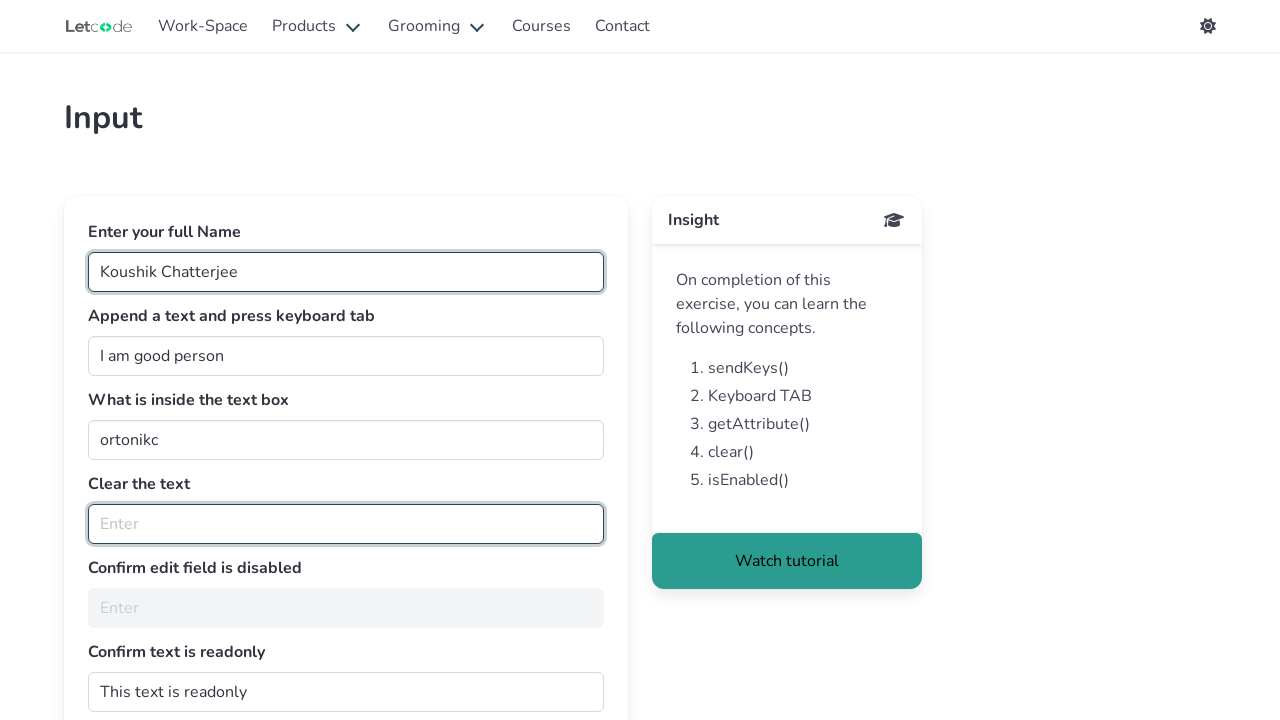